Tests JavaScript prompt dialog by clicking "Try it" button inside an iframe, interacting with the alert prompt by entering a name, and verifying the output message.

Starting URL: https://www.w3schools.com/jsref/tryit.asp?filename=tryjsref_prompt

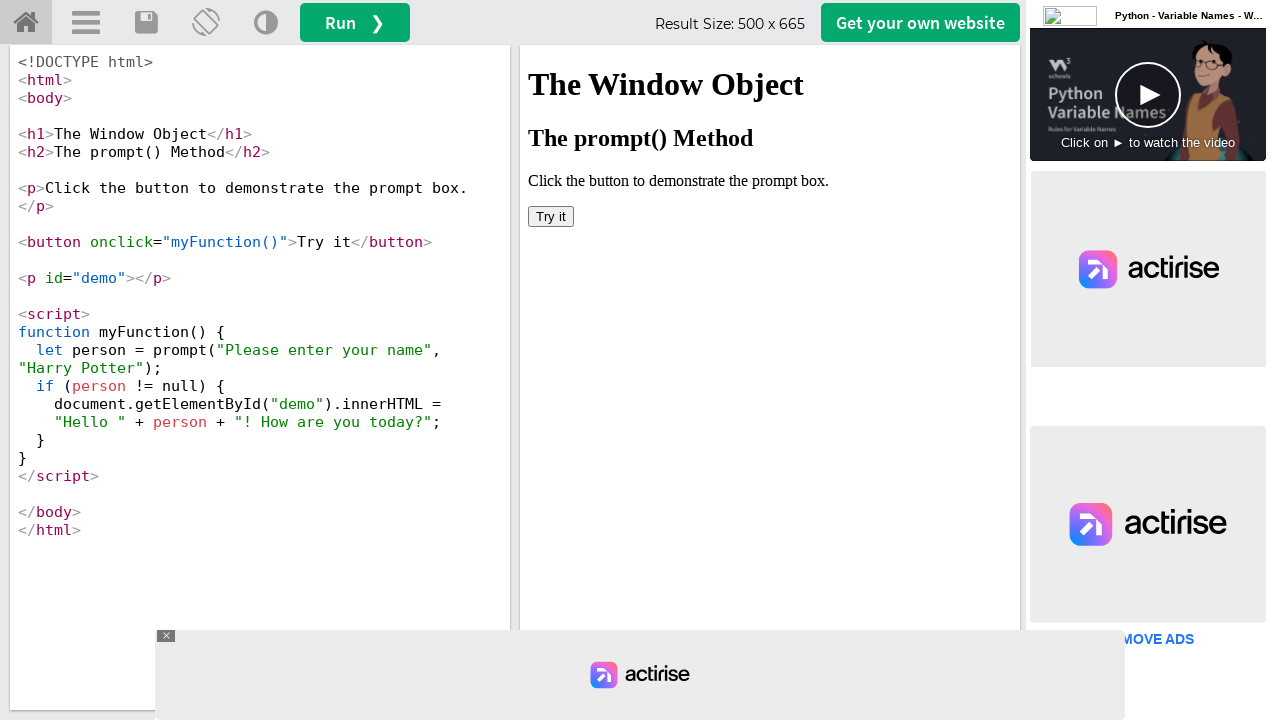

Located iframe containing the 'Try it' button
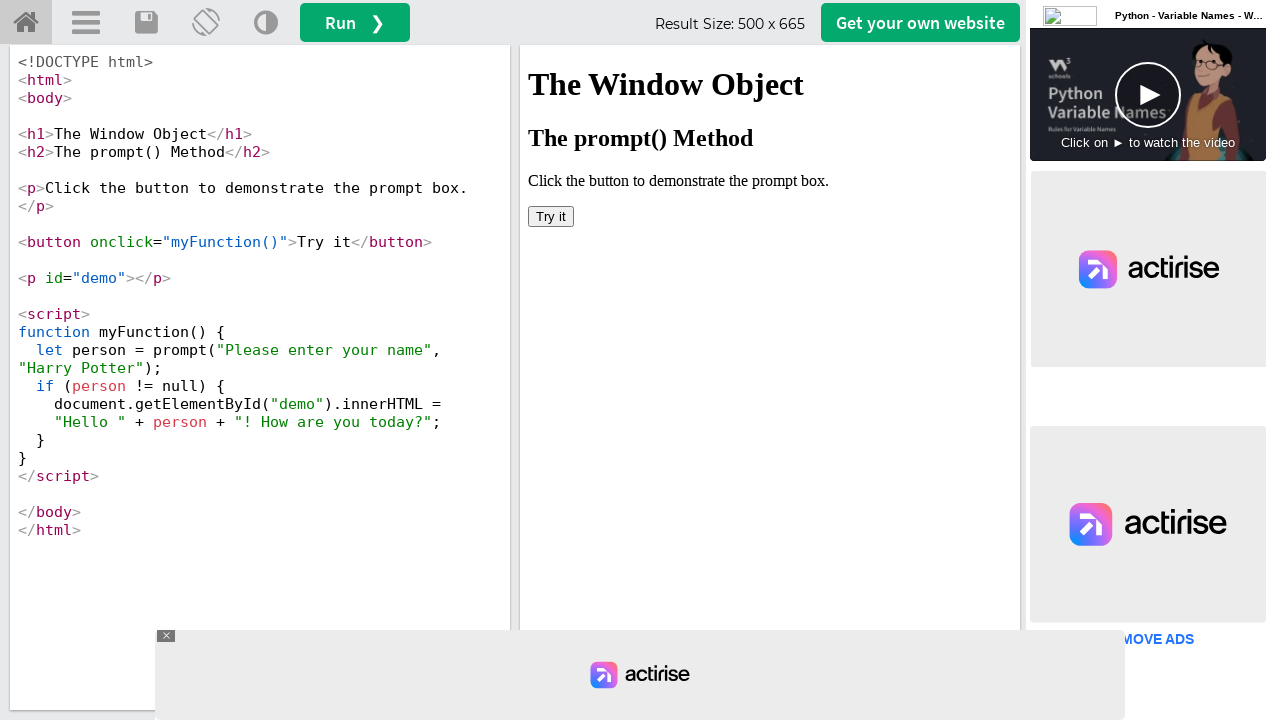

Set up dialog handler to accept prompt with name 'Michael Smith'
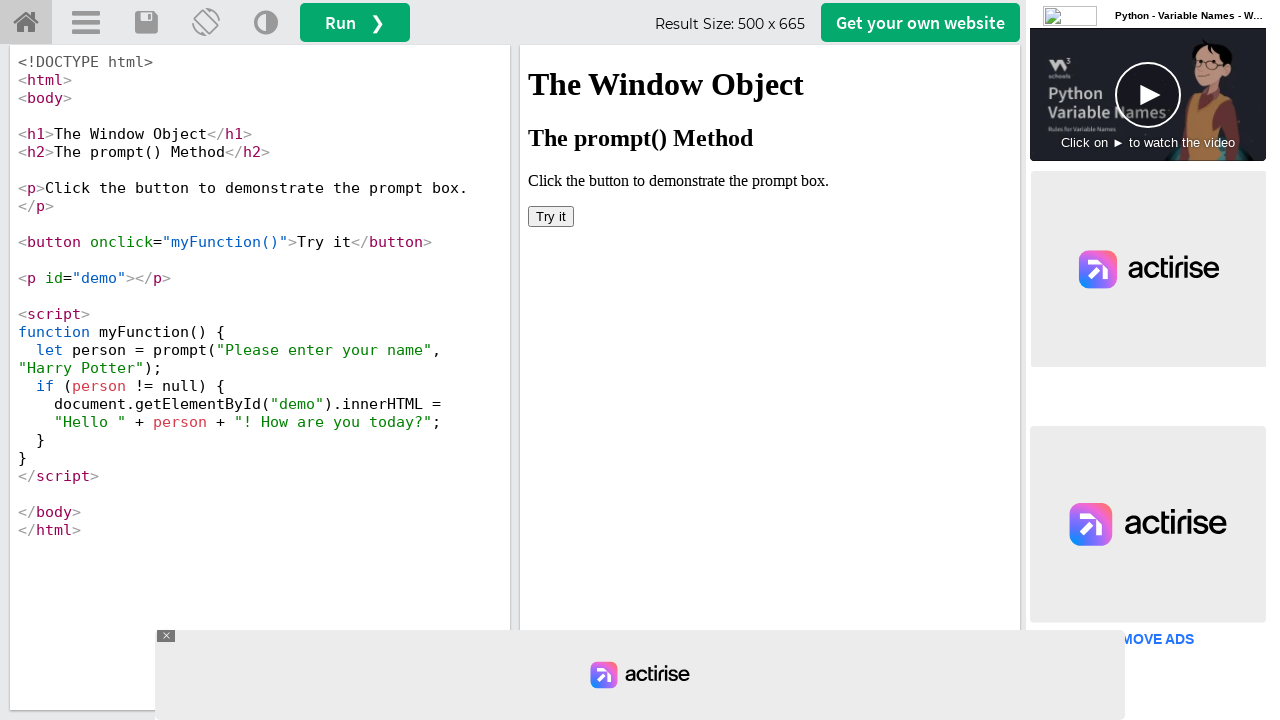

Clicked the 'Try it' button inside iframe at (551, 216) on iframe[name='iframeResult'] >> internal:control=enter-frame >> button:has-text('
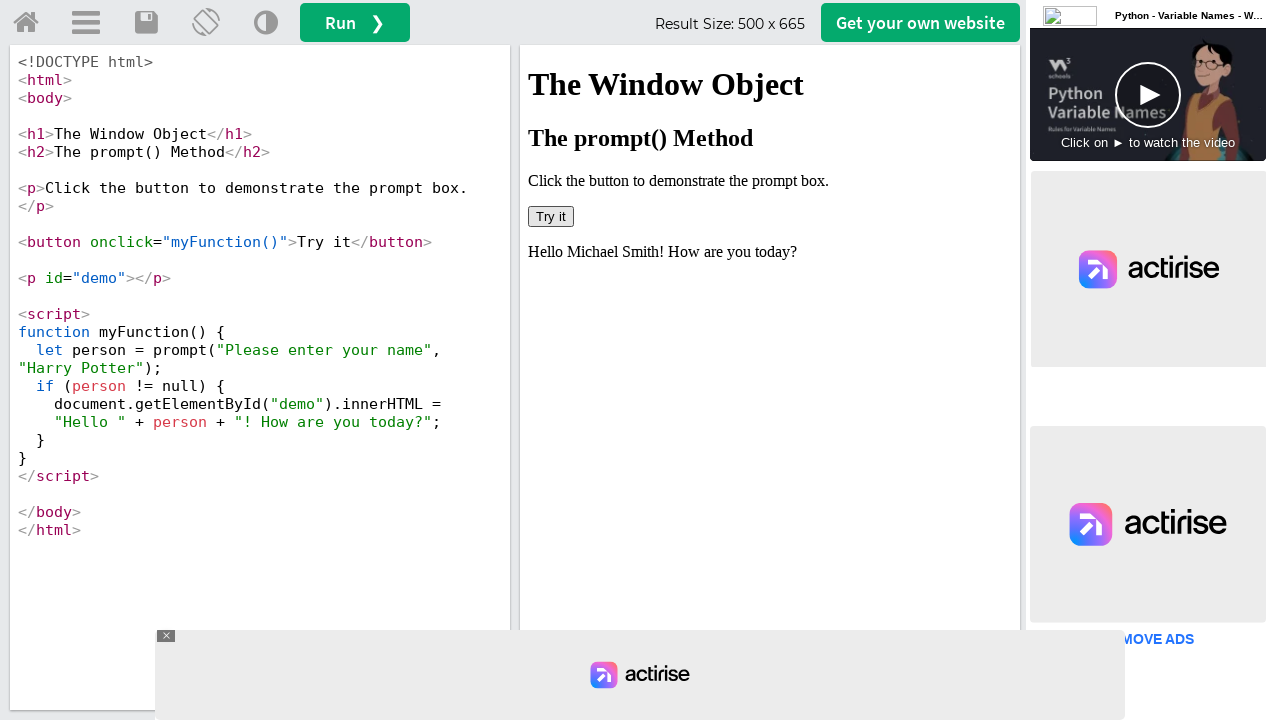

Waited 2000ms for result to be updated after prompt dialog
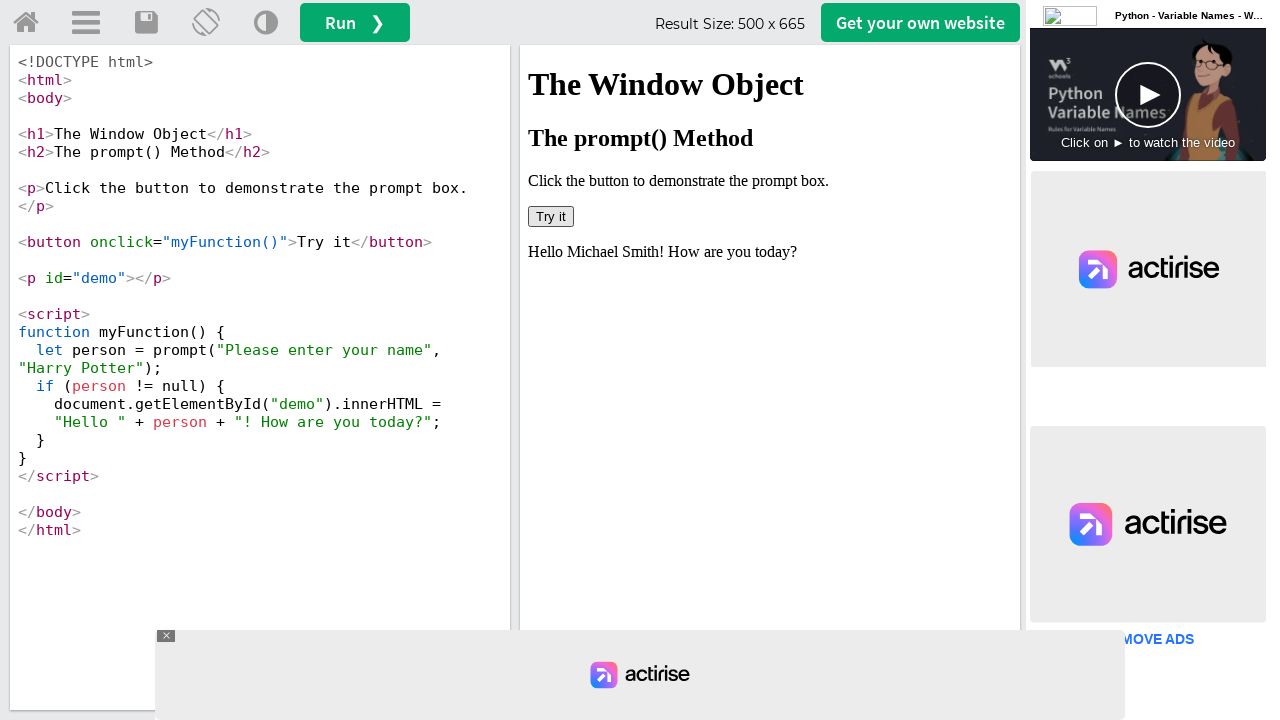

Retrieved validation text from #demo element
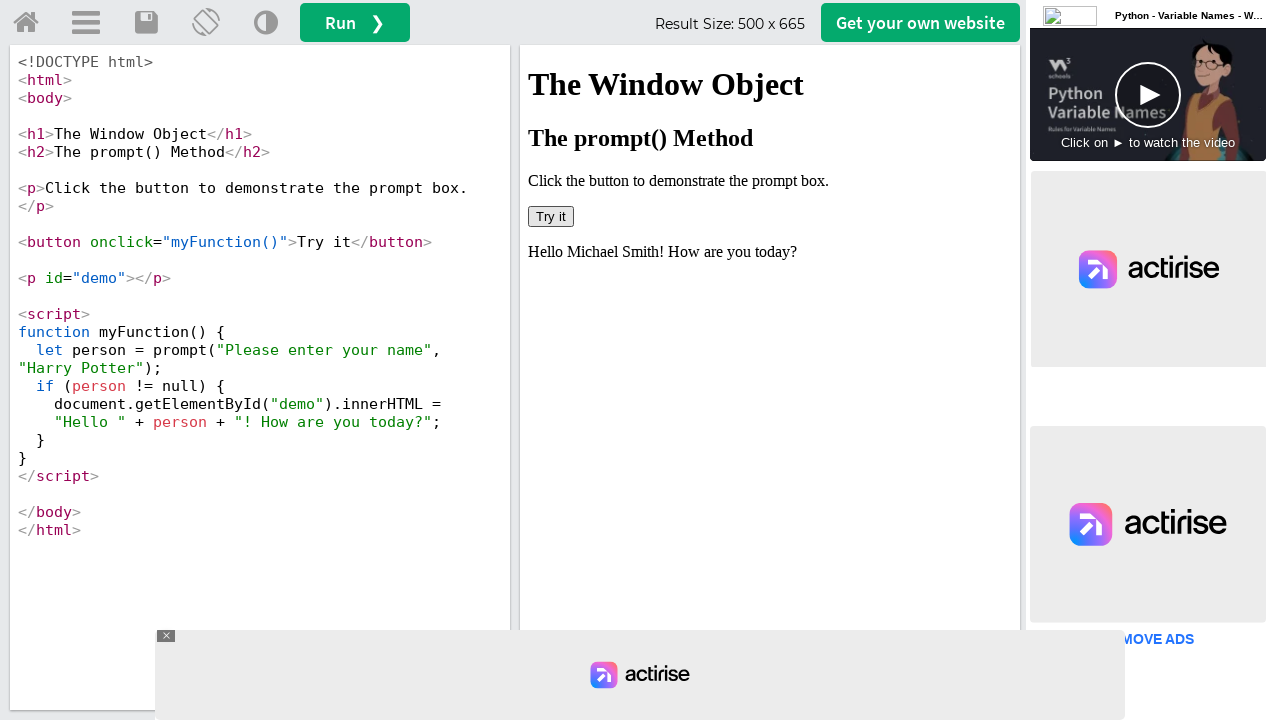

Validation passed: name 'Michael Smith' is correctly displayed in output message
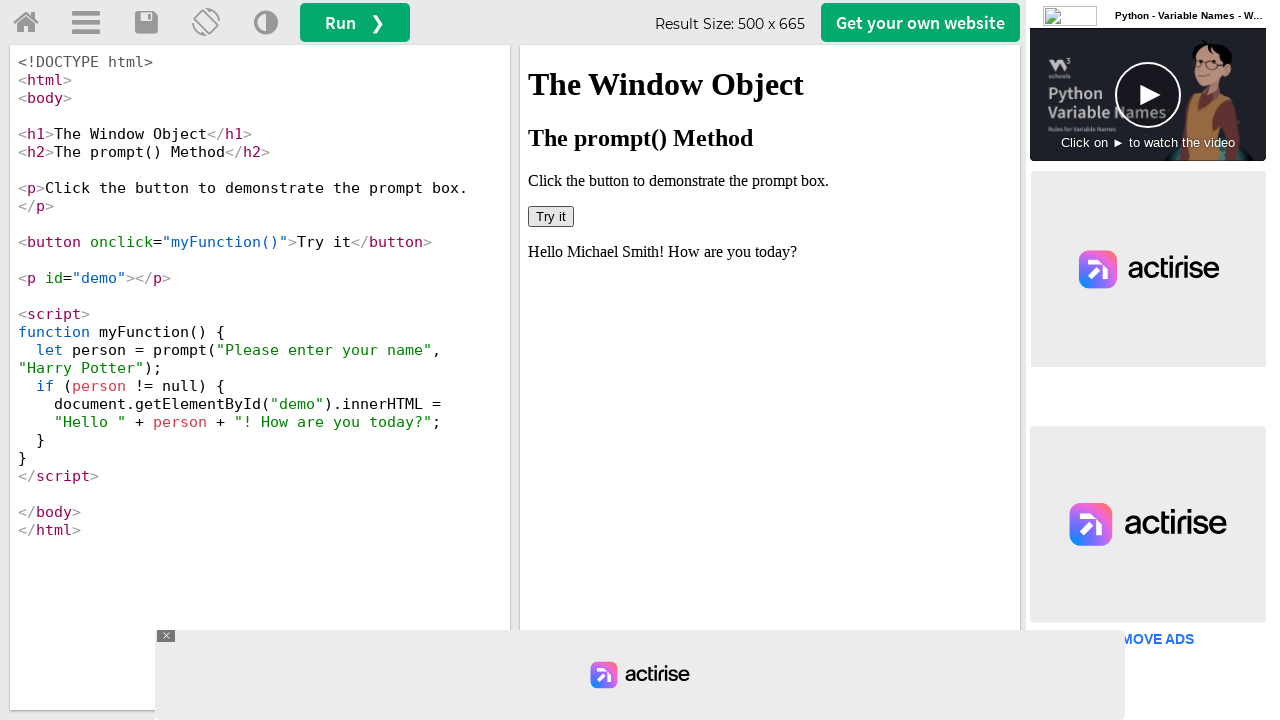

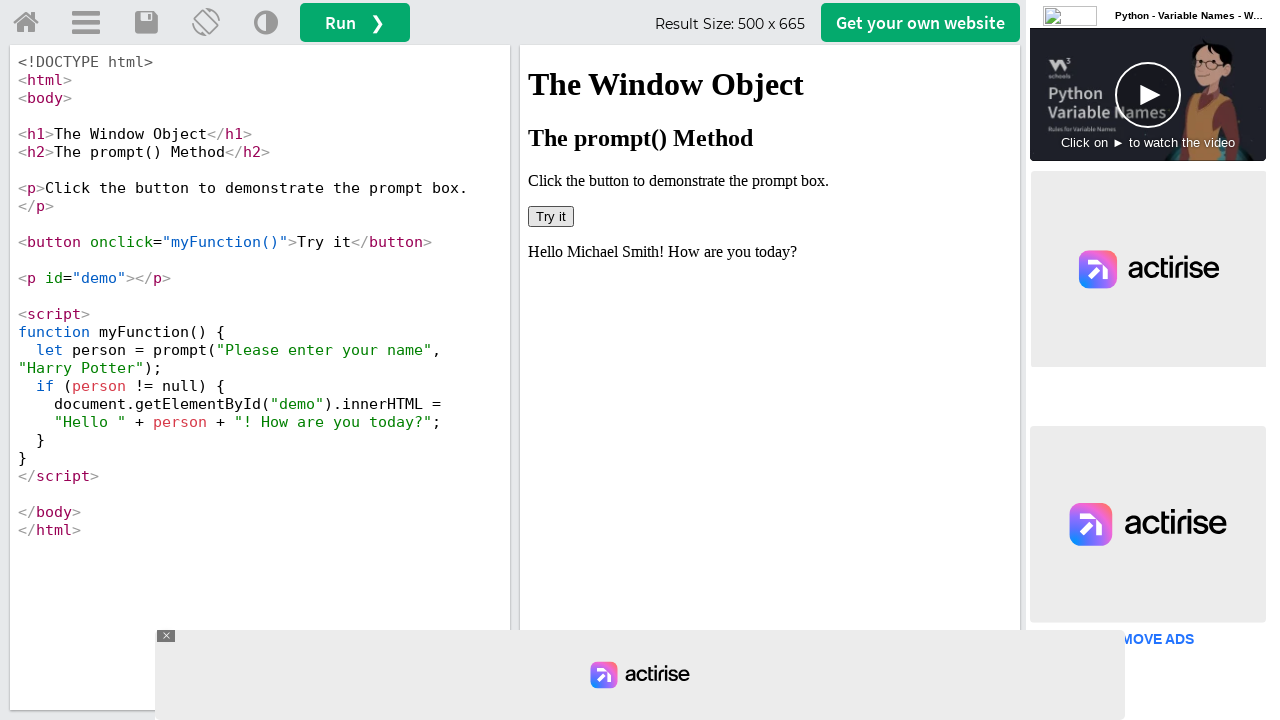